Tests a math quiz form by extracting two numbers, calculating their sum, selecting the result from a dropdown, and submitting the form

Starting URL: http://suninjuly.github.io/selects1.html

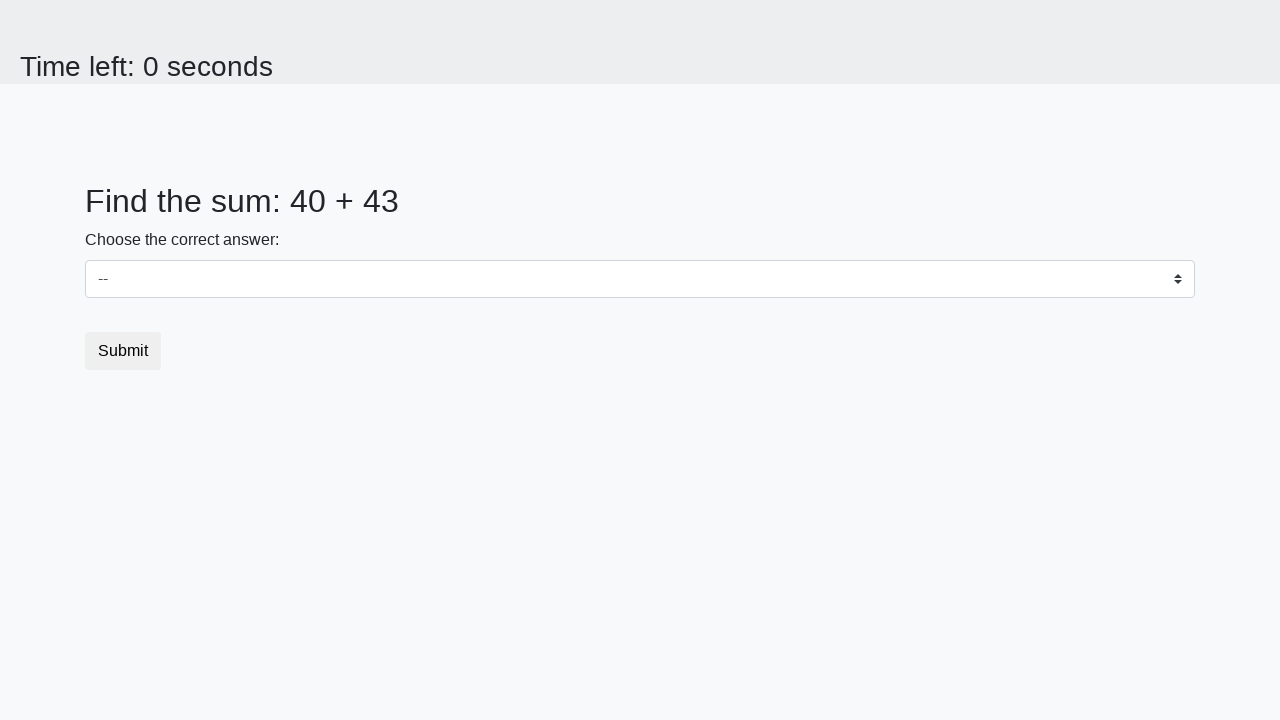

Extracted first number from #num1 element
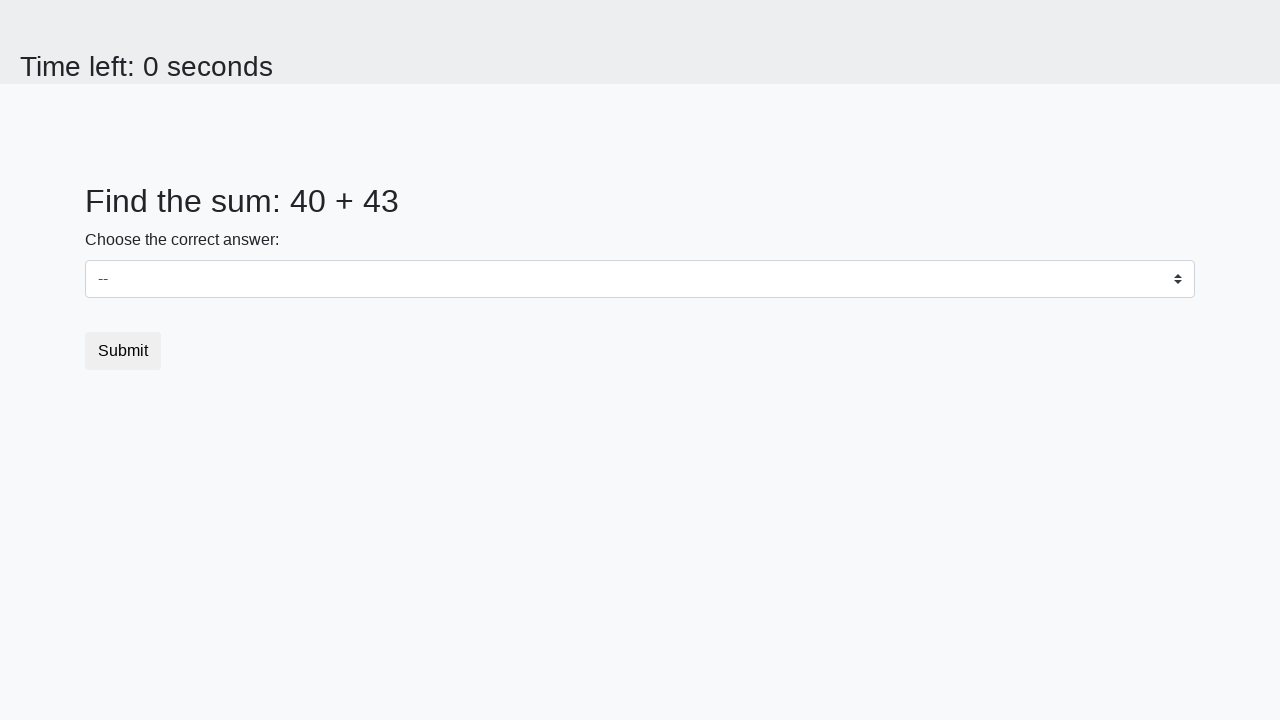

Extracted second number from #num2 element
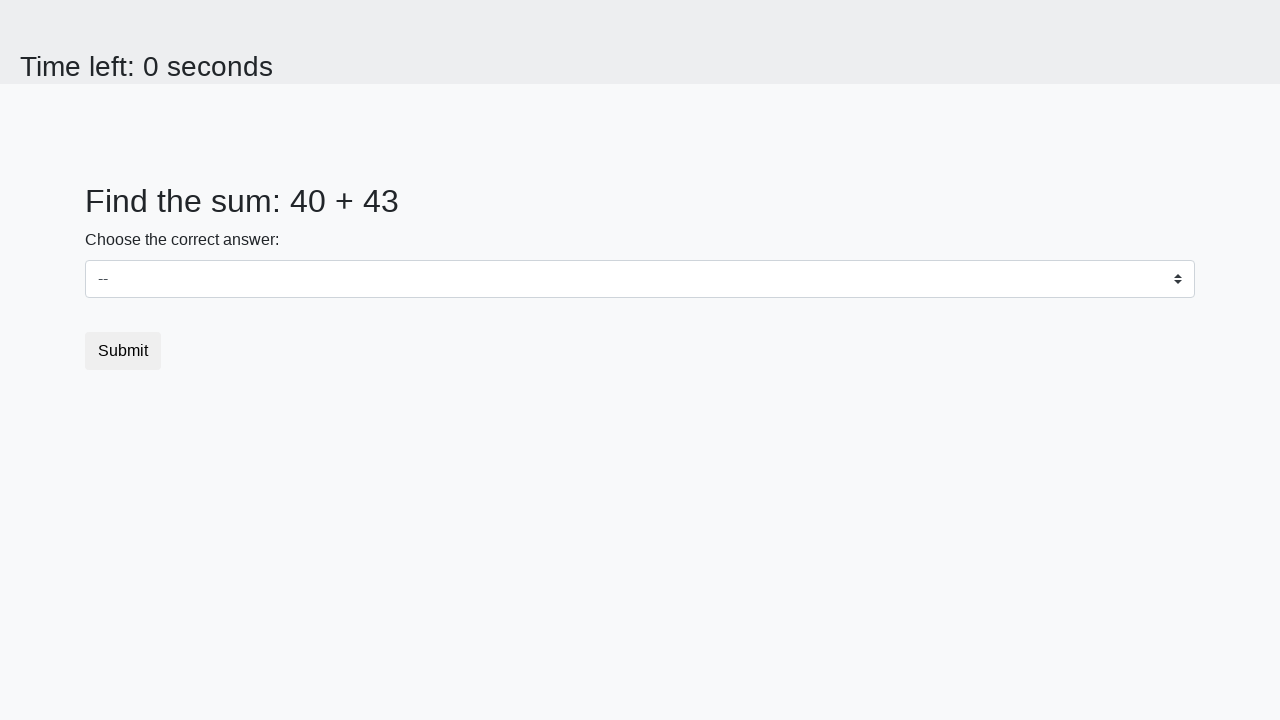

Calculated sum of 40 + 43 = 83
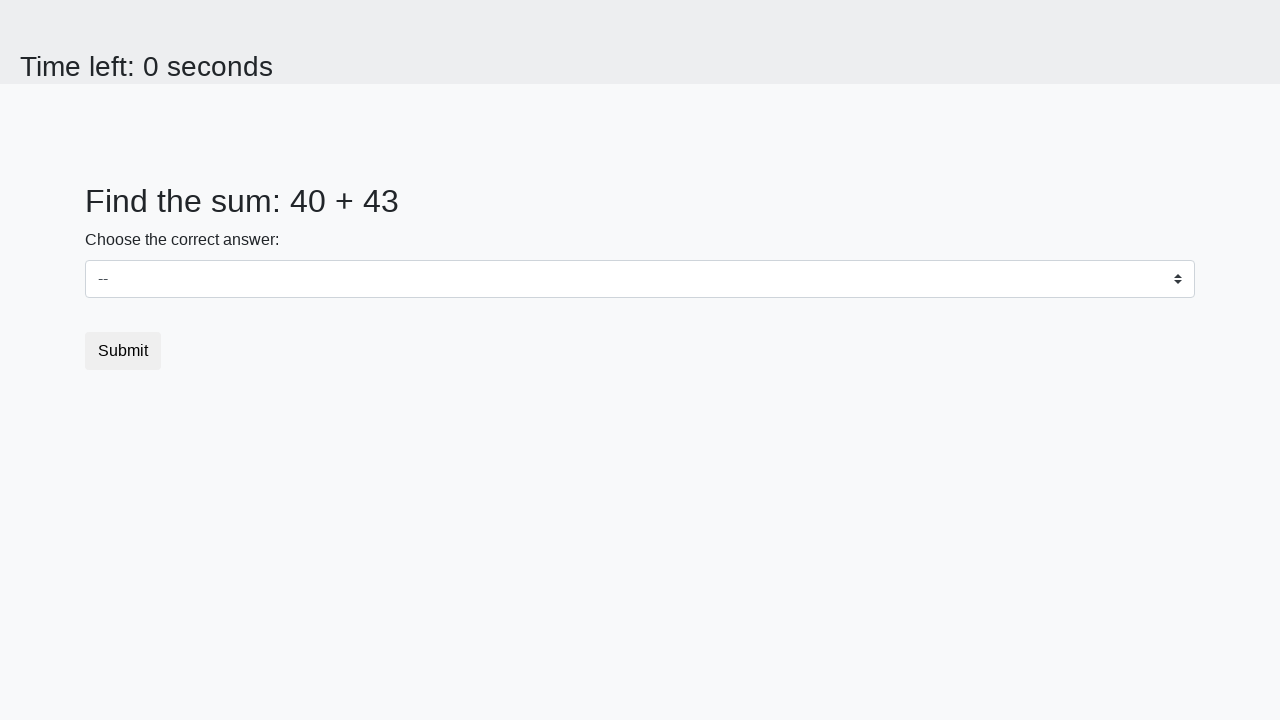

Selected 83 from dropdown #dropdown on #dropdown
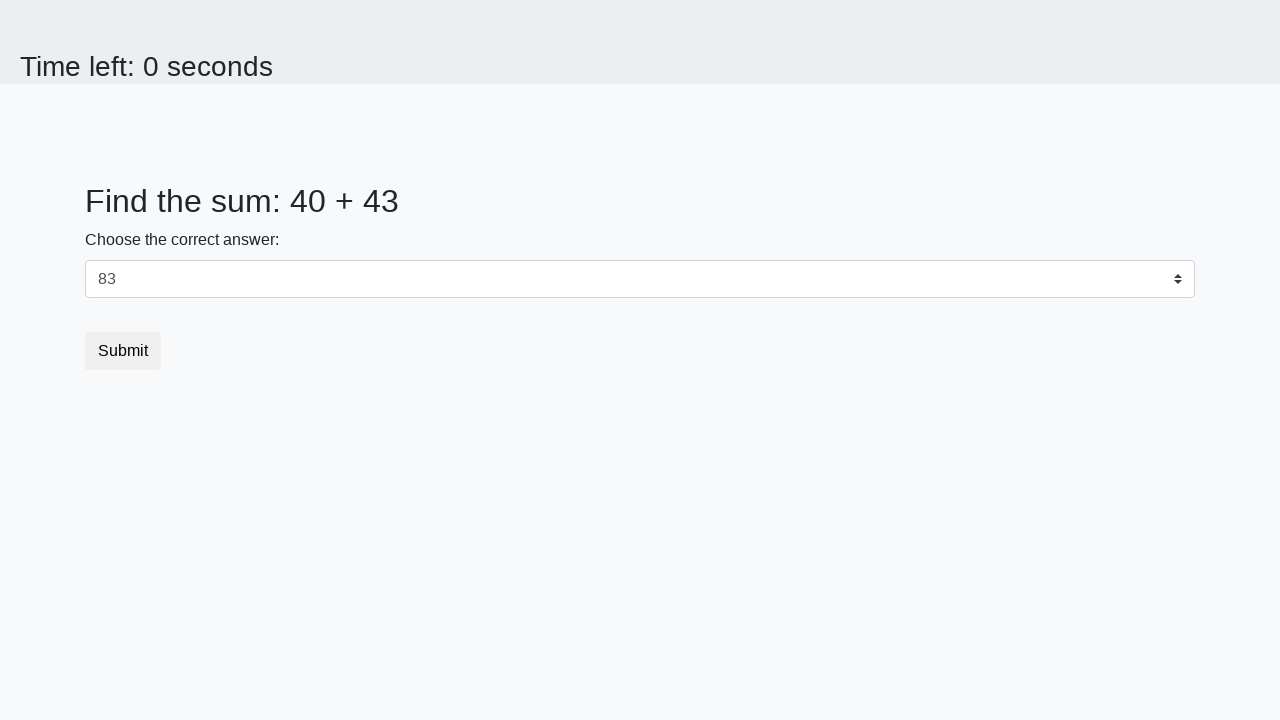

Clicked Submit button to submit the form at (123, 351) on button:text("Submit")
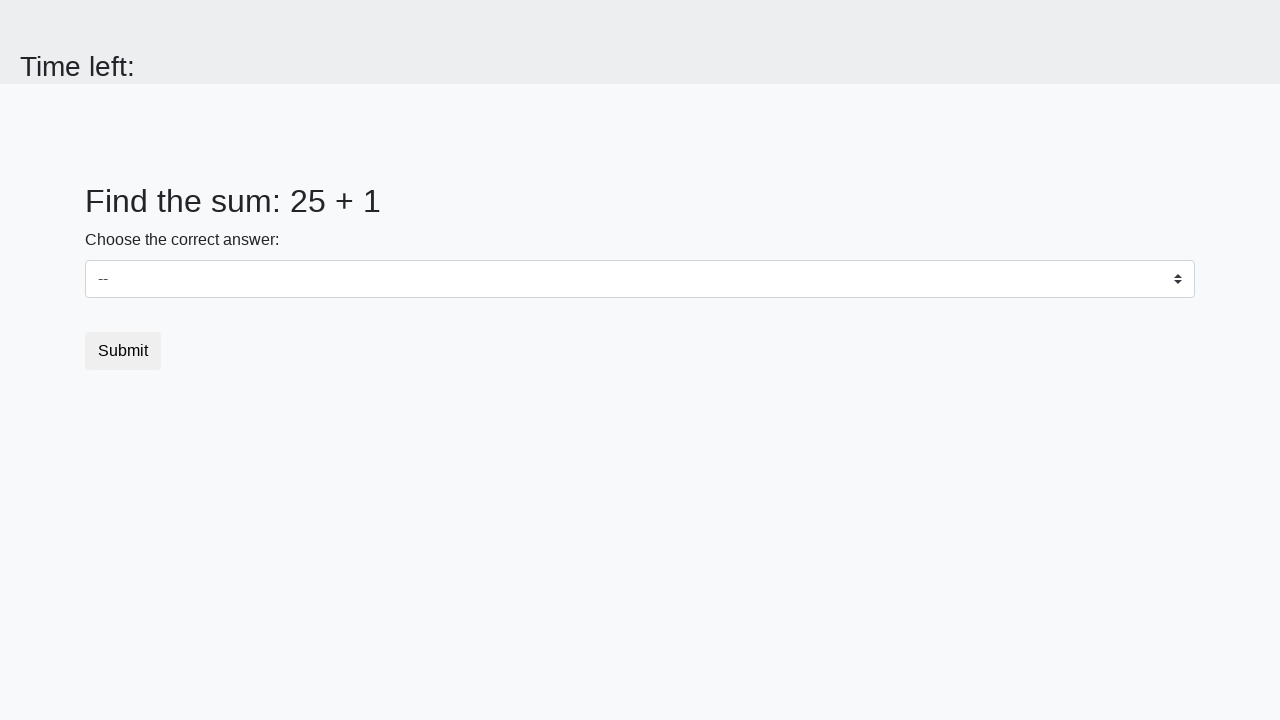

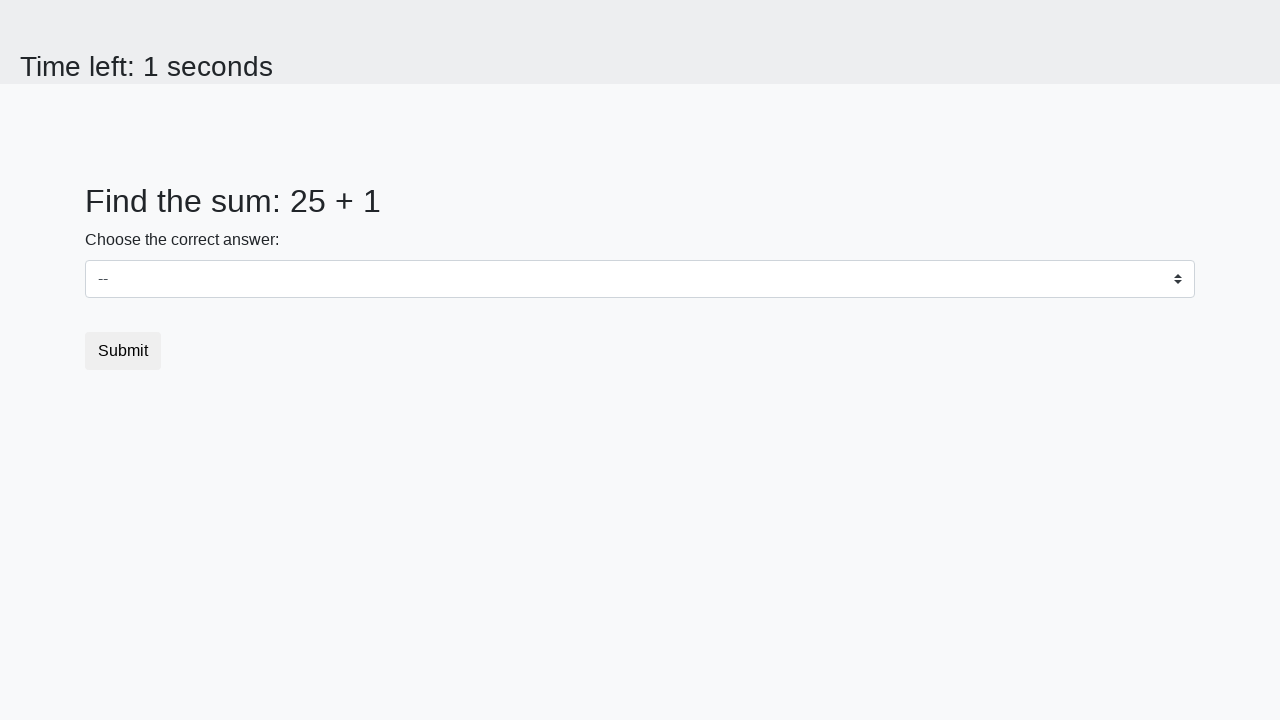